Performs a mouse hover action over the close button

Starting URL: https://dgotlieb.github.io/Actions

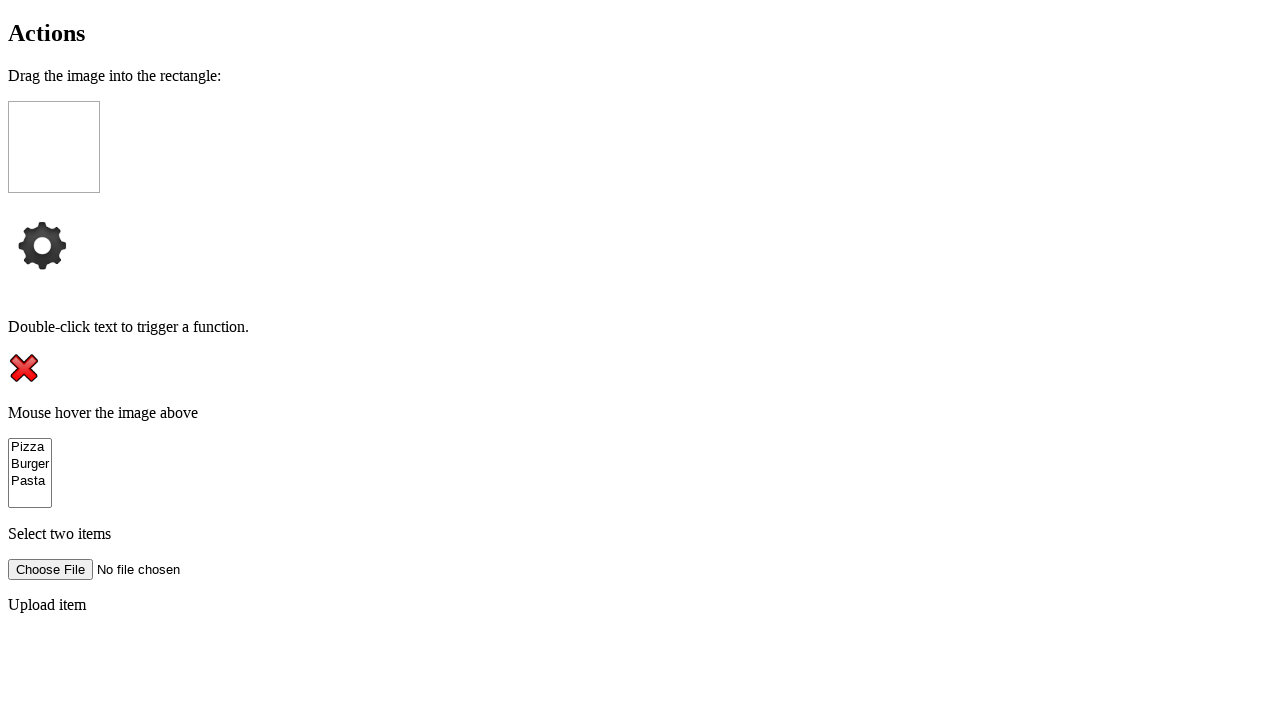

Navigated to https://dgotlieb.github.io/Actions
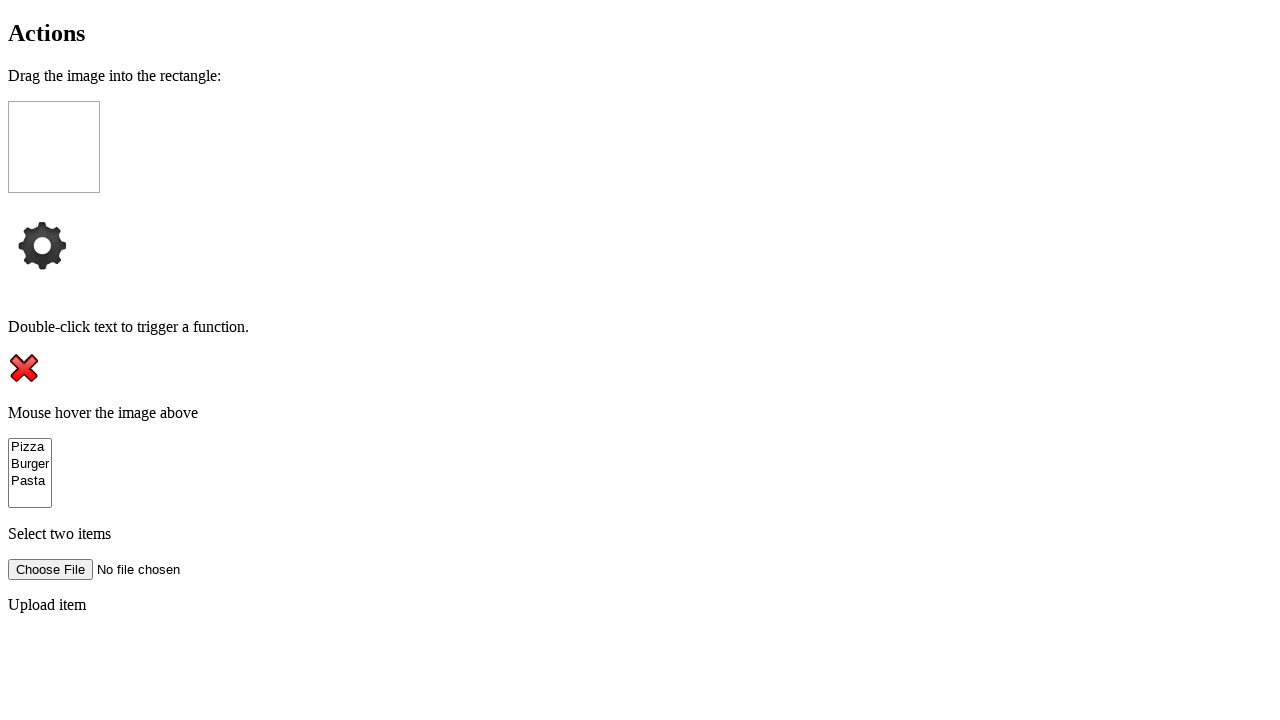

Located close button element
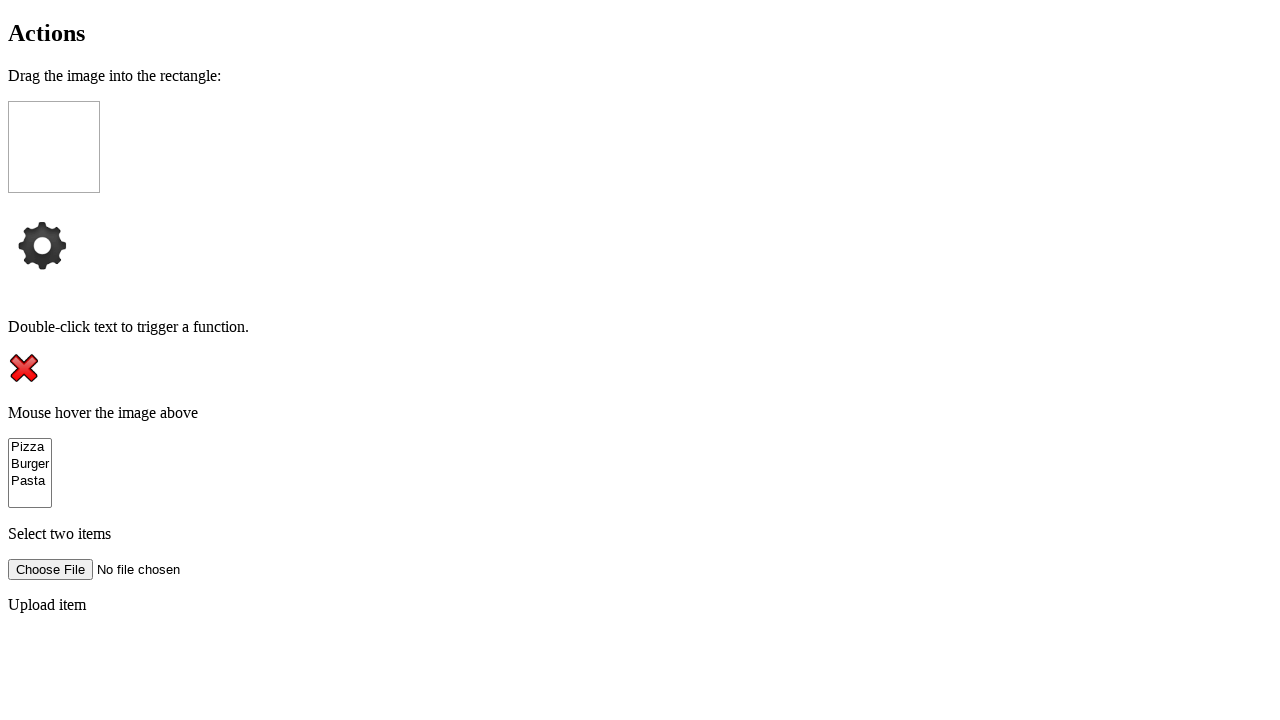

Performed mouse hover action over close button at (24, 368) on #close
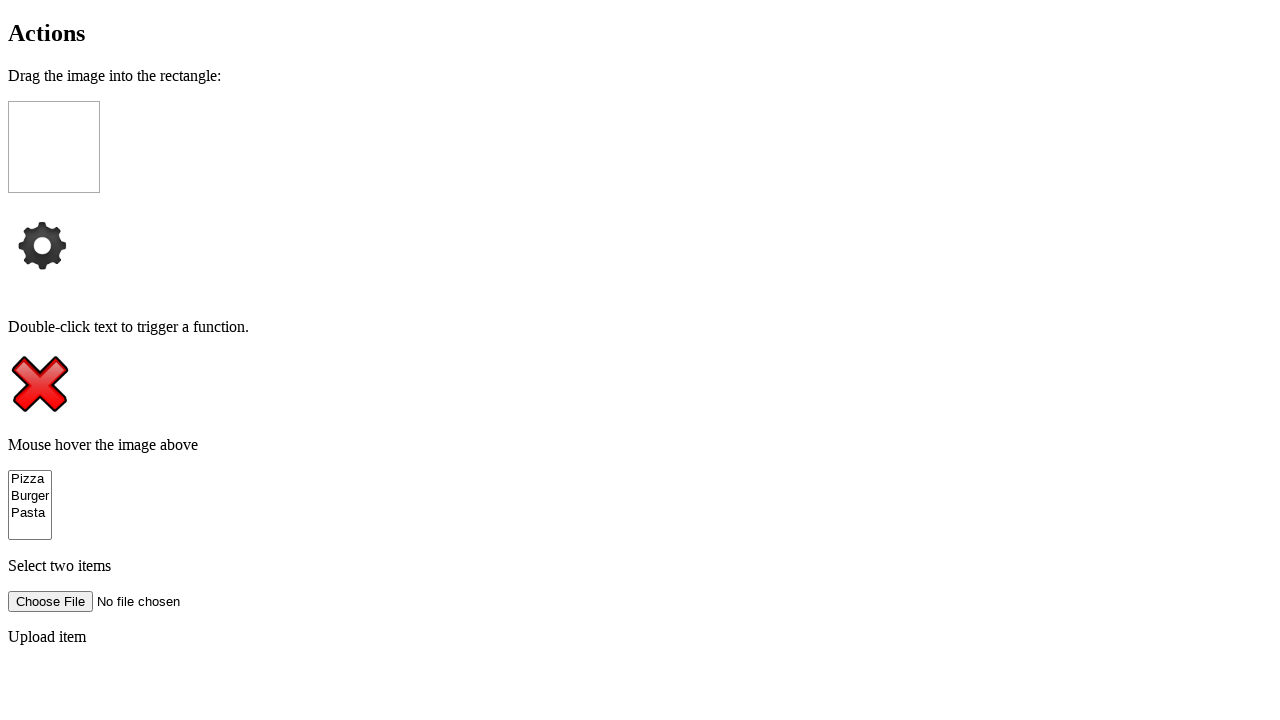

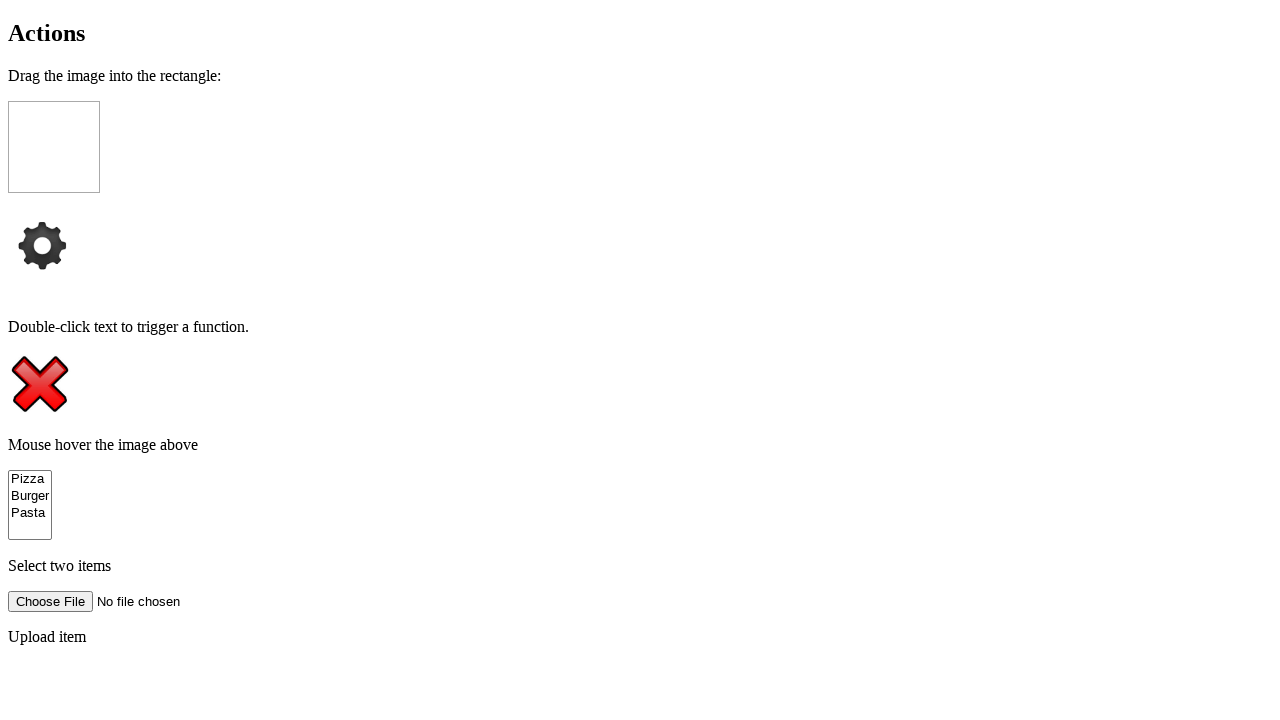